Tests different types of button clicks including double click, right click, and regular click

Starting URL: https://demoqa.com/buttons

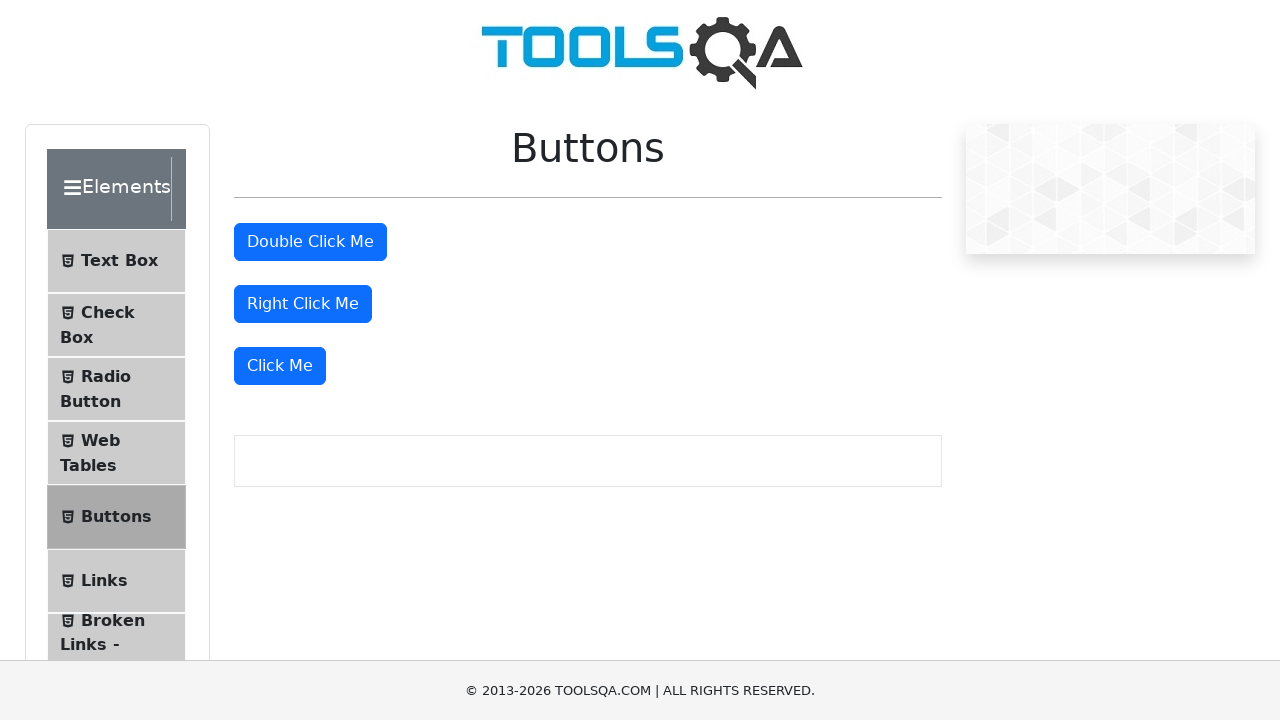

Double-clicked the double click button at (310, 242) on #doubleClickBtn
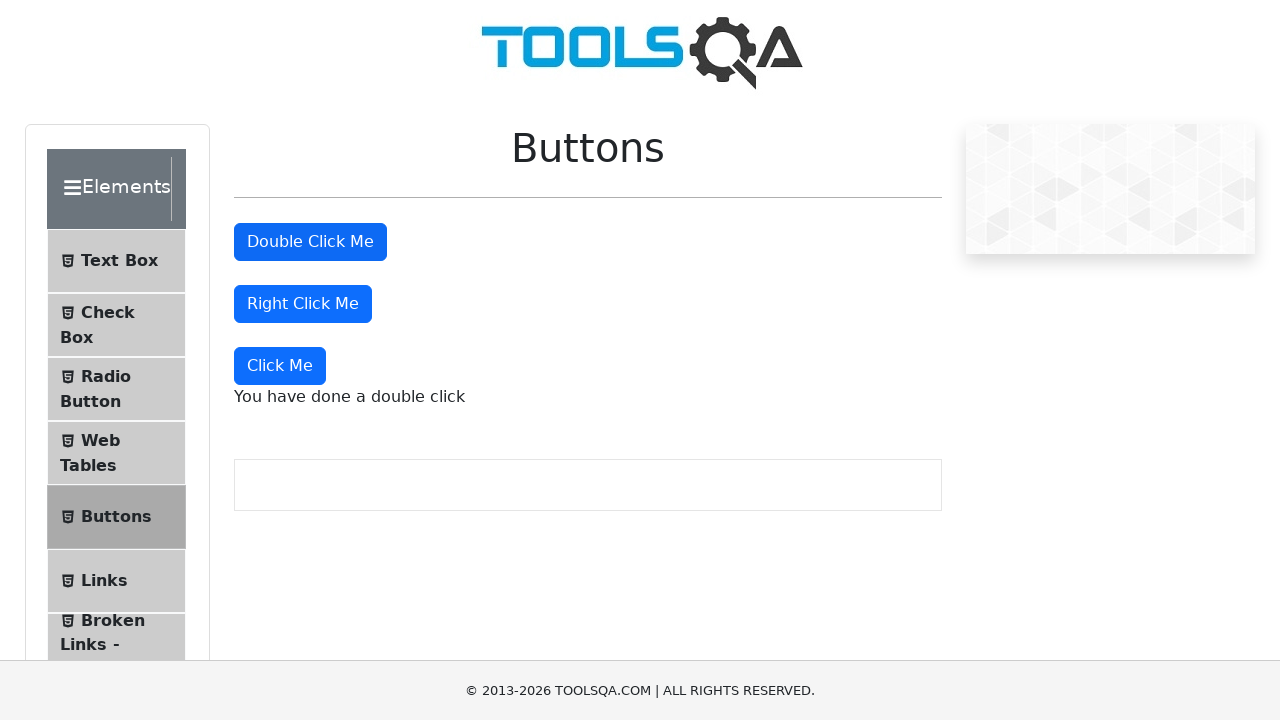

Right-clicked the right click button at (303, 304) on #rightClickBtn
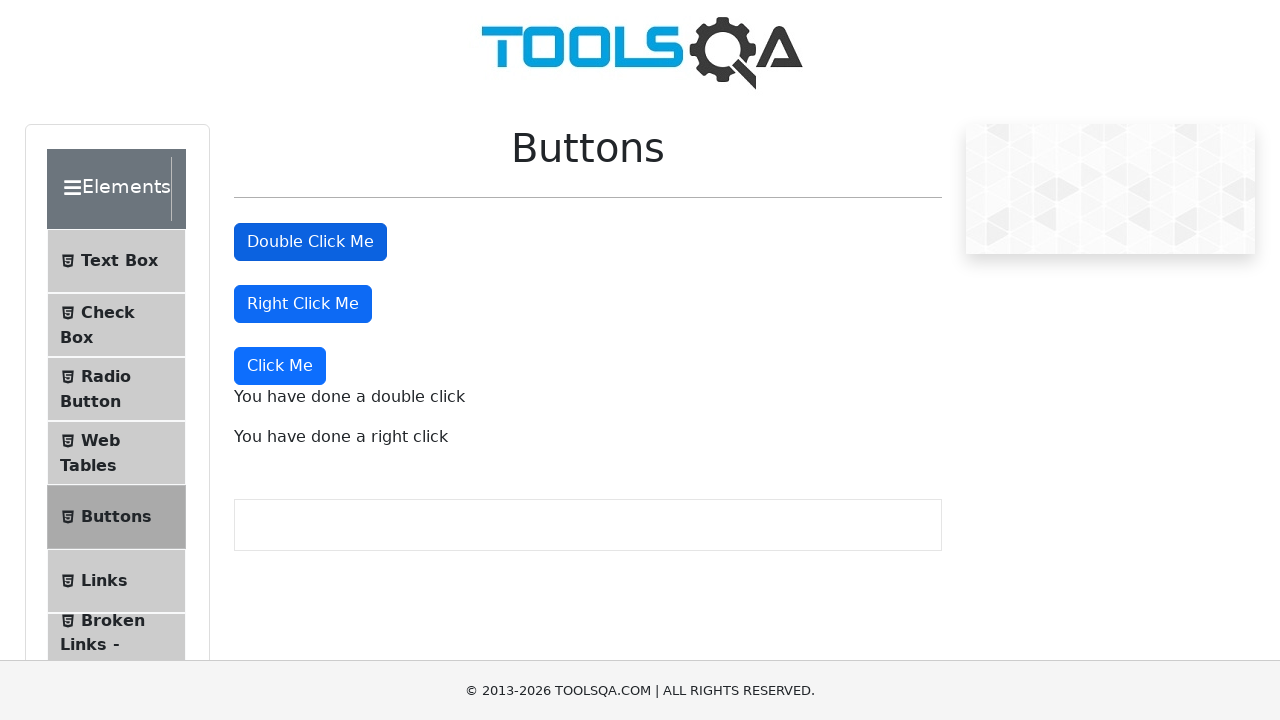

Clicked the regular click button at (280, 366) on xpath=//div[last()]/button
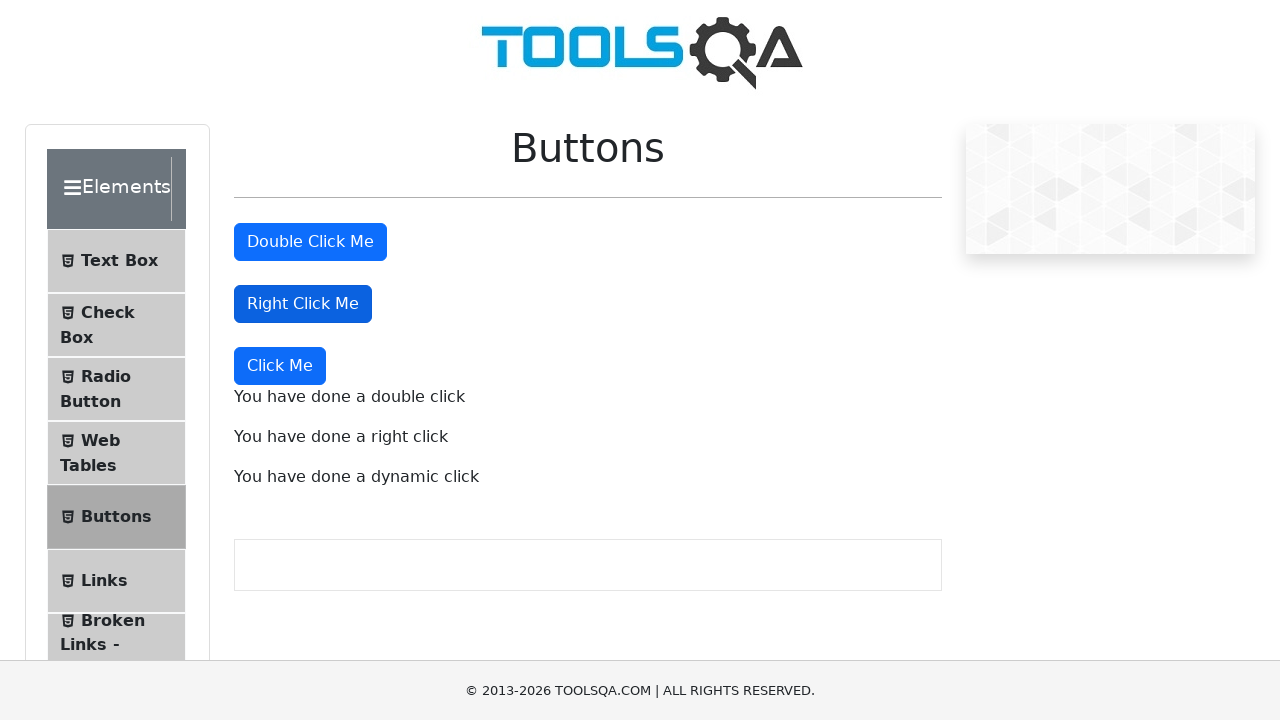

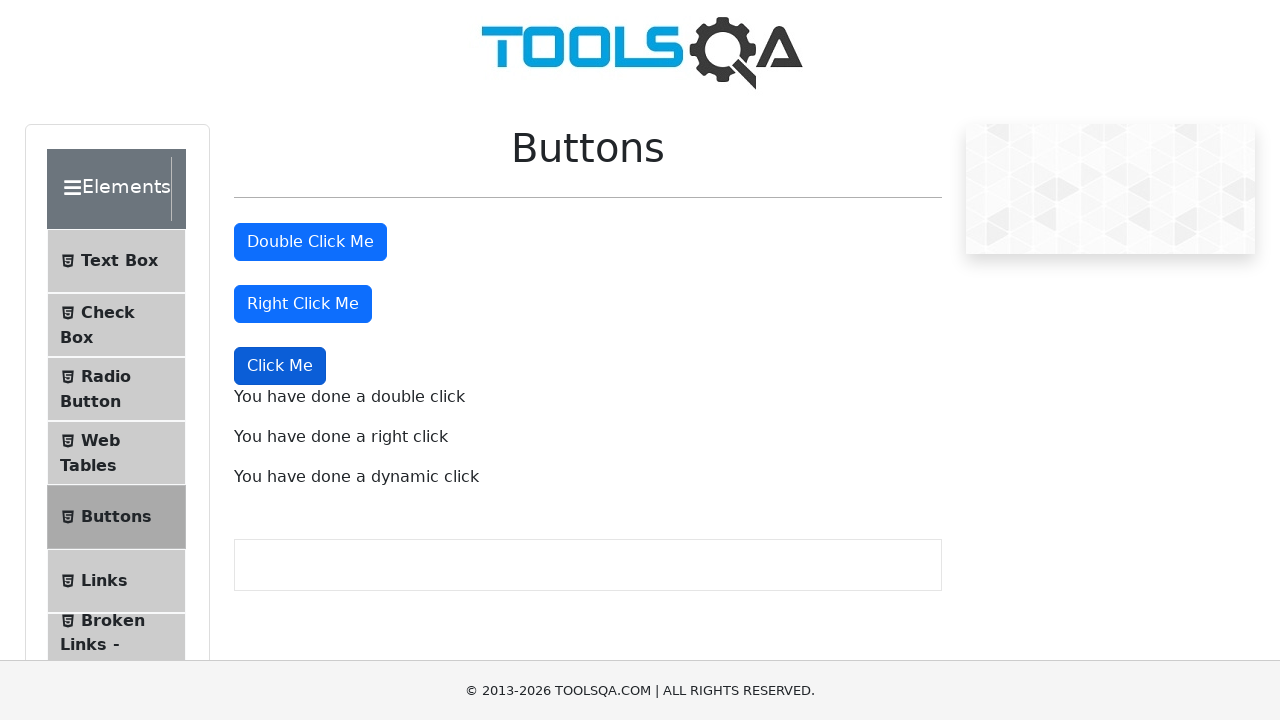